Tests radio button selection functionality by clicking through three radio button options in sequence

Starting URL: https://rahulshettyacademy.com/AutomationPractice/

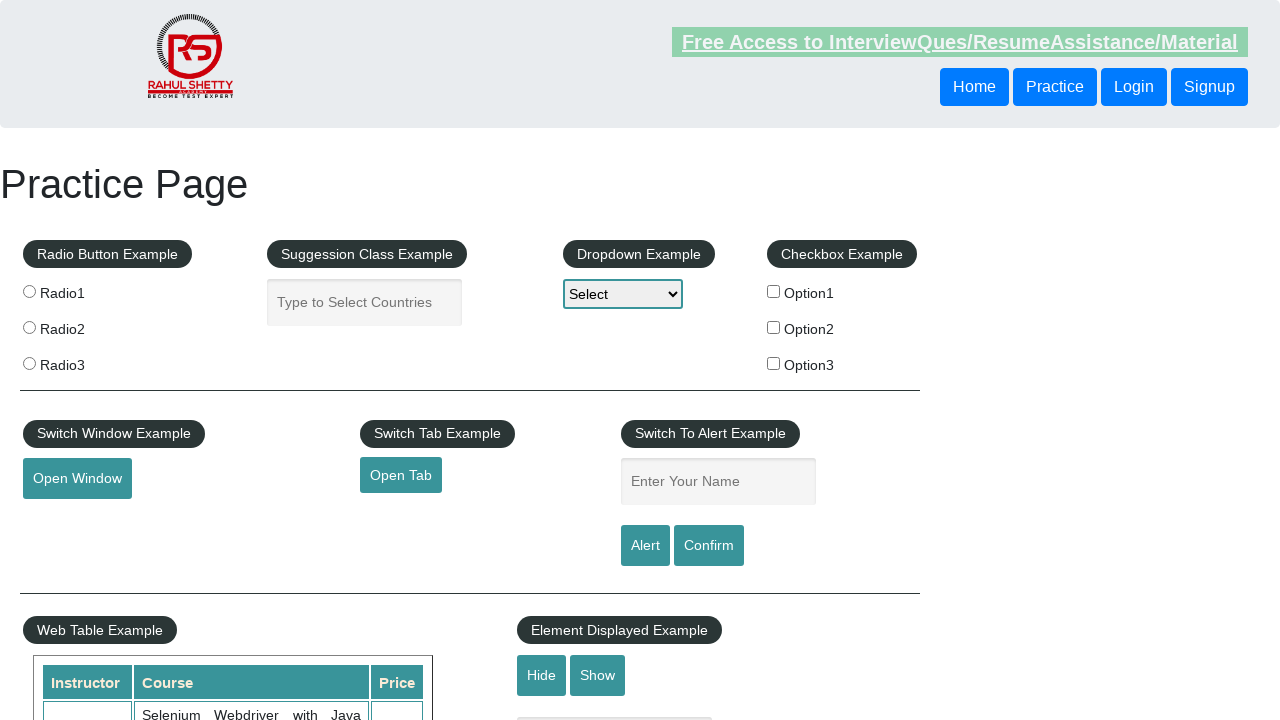

Clicked first radio button option at (29, 291) on xpath=//*[@id='radio-btn-example']/fieldset/label[1]/input
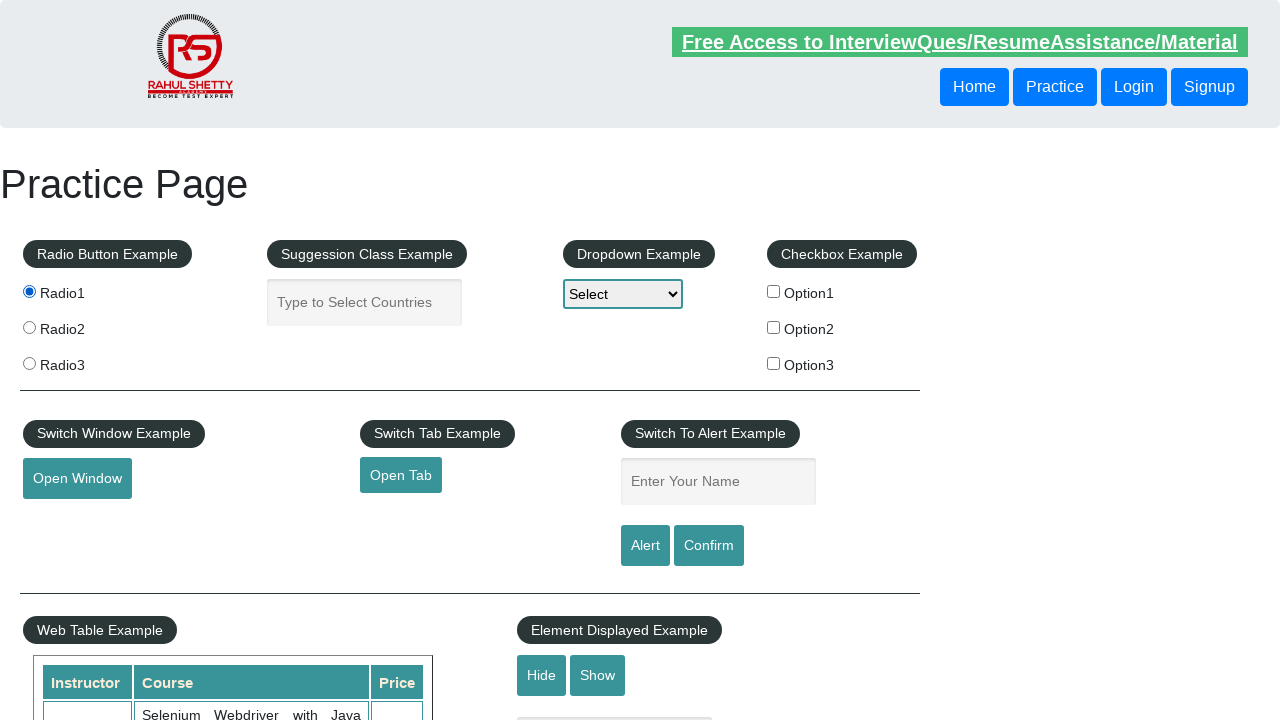

Clicked second radio button option at (29, 327) on xpath=//*[@id='radio-btn-example']/fieldset/label[2]/input
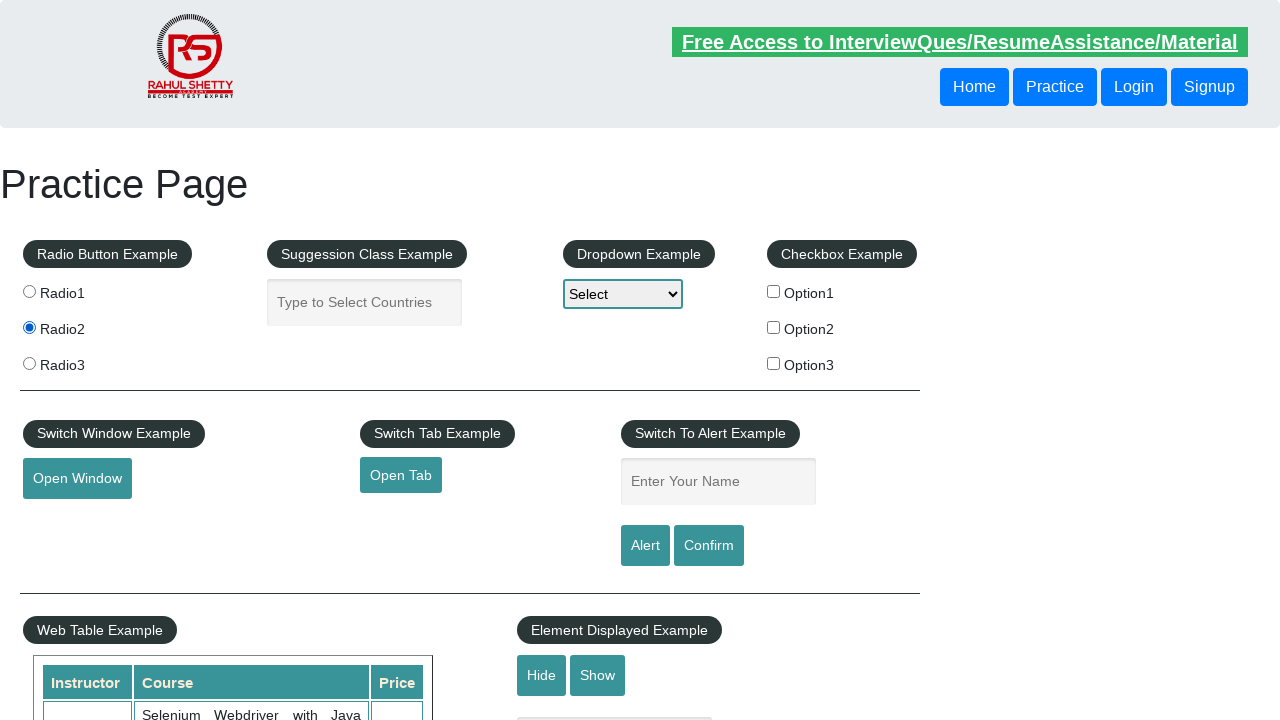

Clicked third radio button option at (29, 363) on xpath=//*[@id='radio-btn-example']/fieldset/label[3]/input
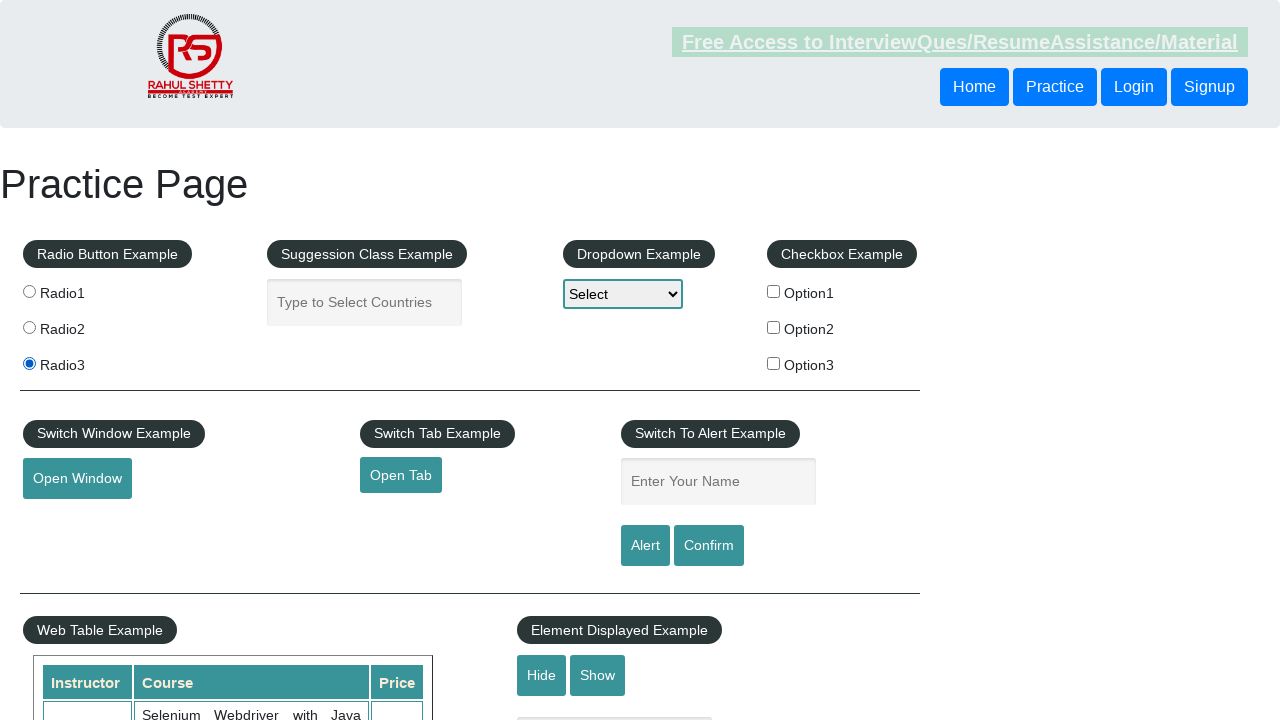

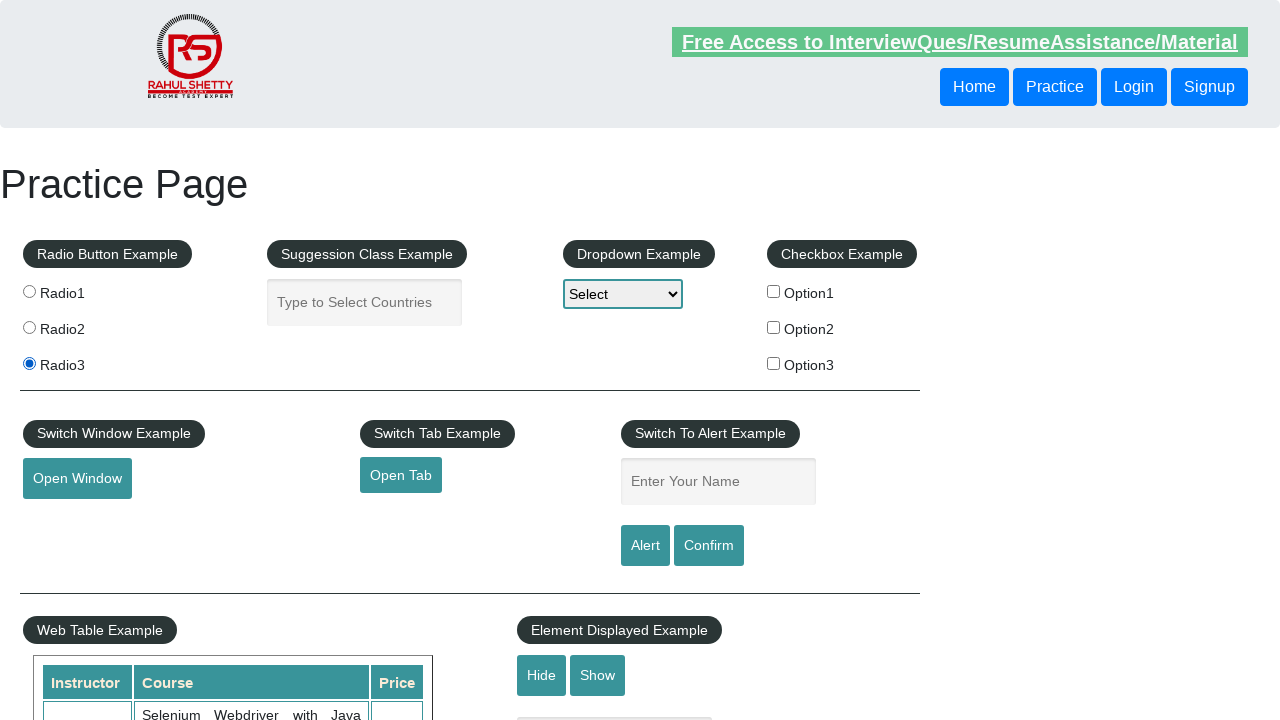